Tests clicking a link and verifying the resulting page title changes

Starting URL: http://saucelabs.com/test/guinea-pig

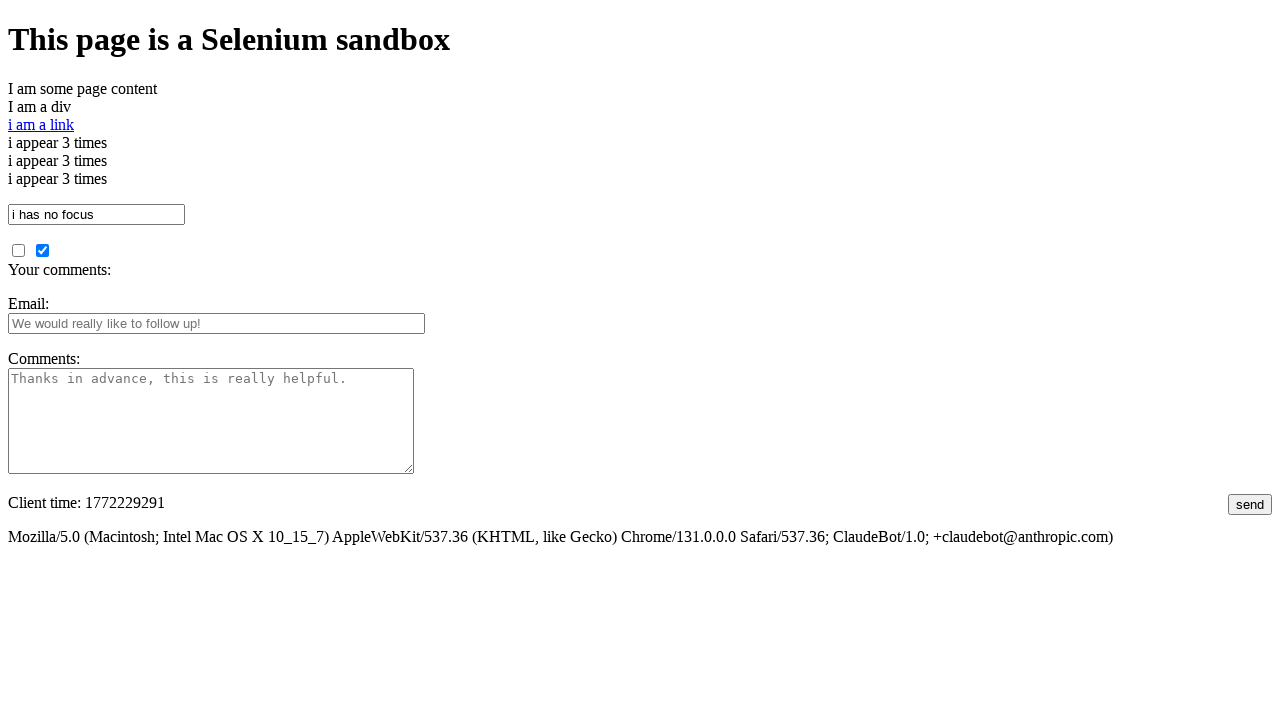

Clicked link with ID 'i am a link' at (41, 124) on #i\ am\ a\ link
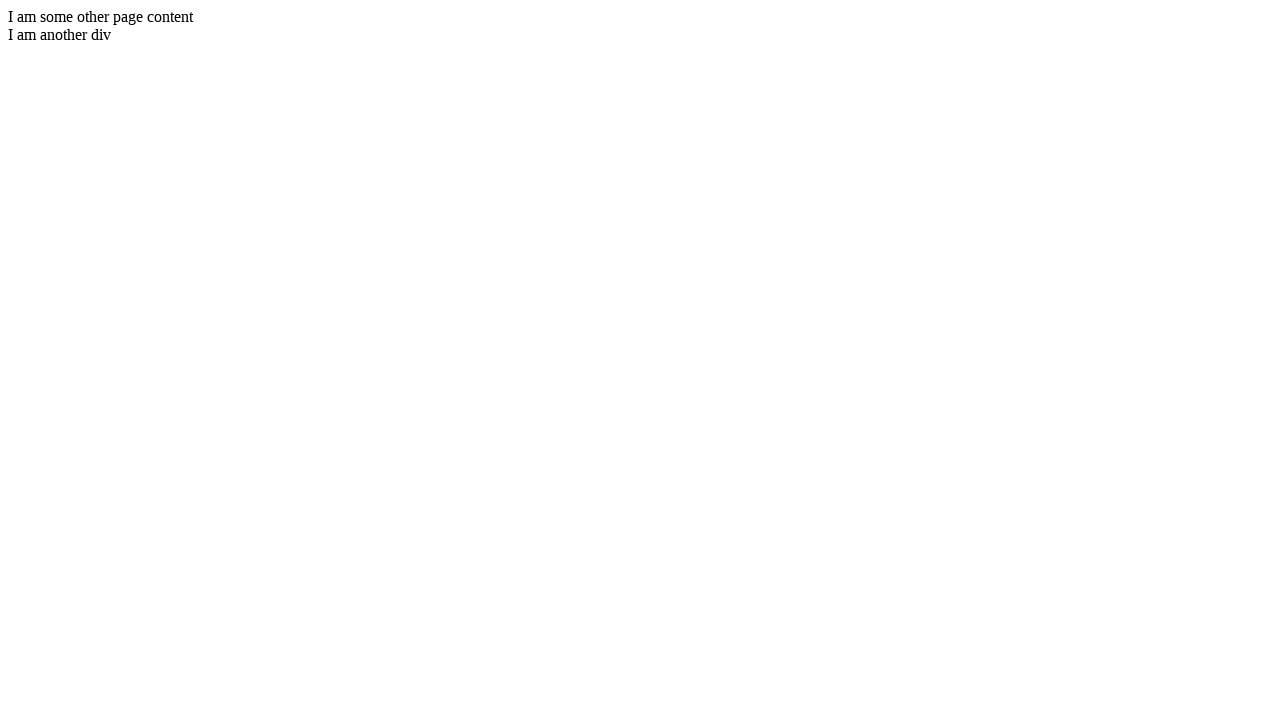

Waited for page to load (domcontentloaded)
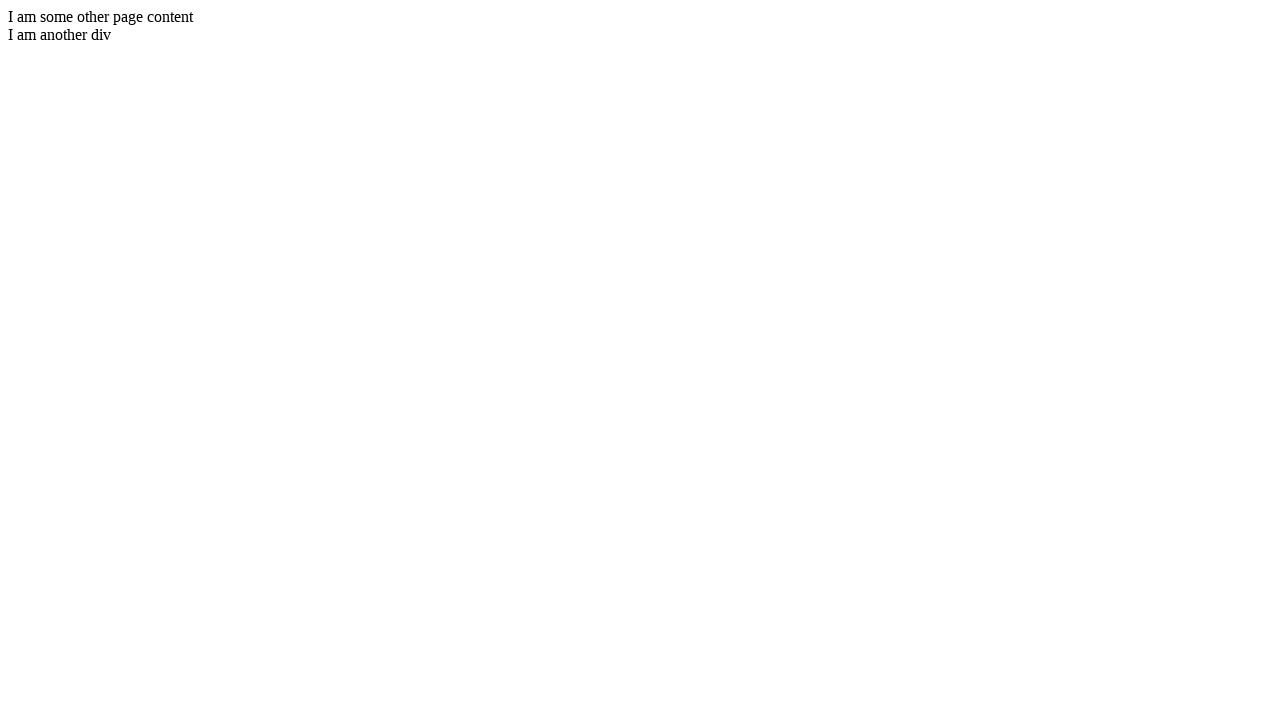

Verified page title contains 'I am another page title'
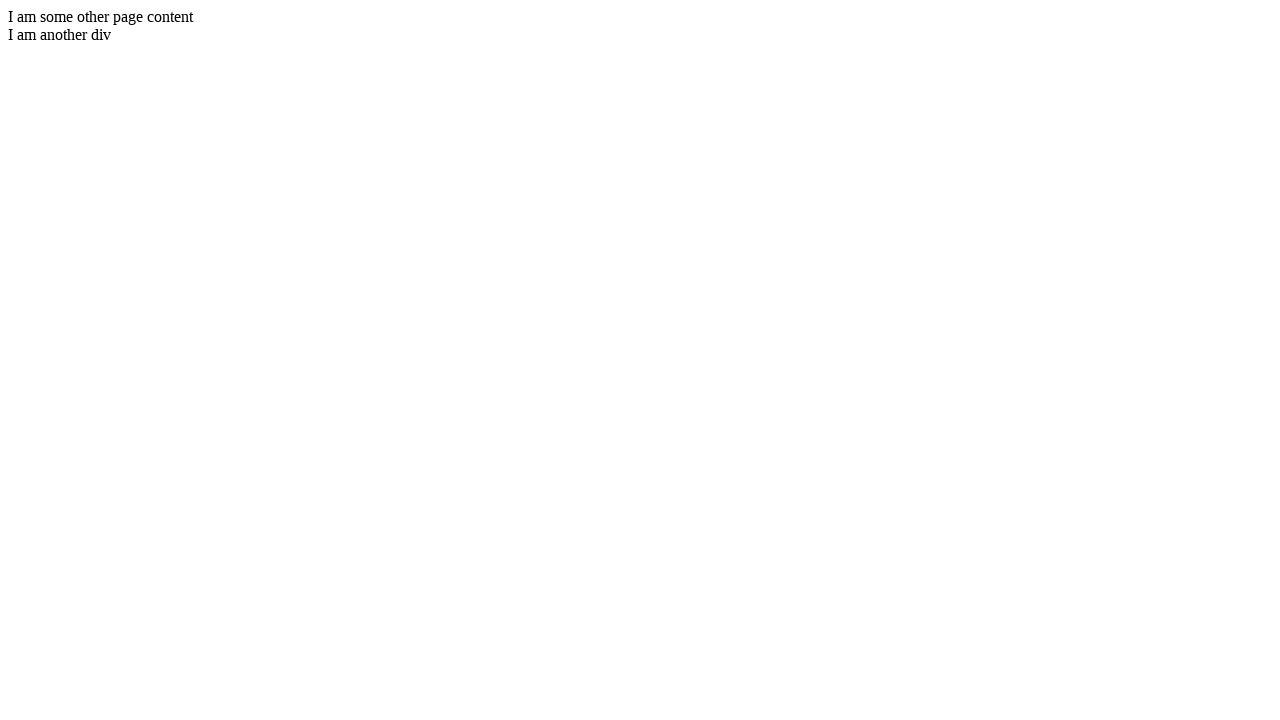

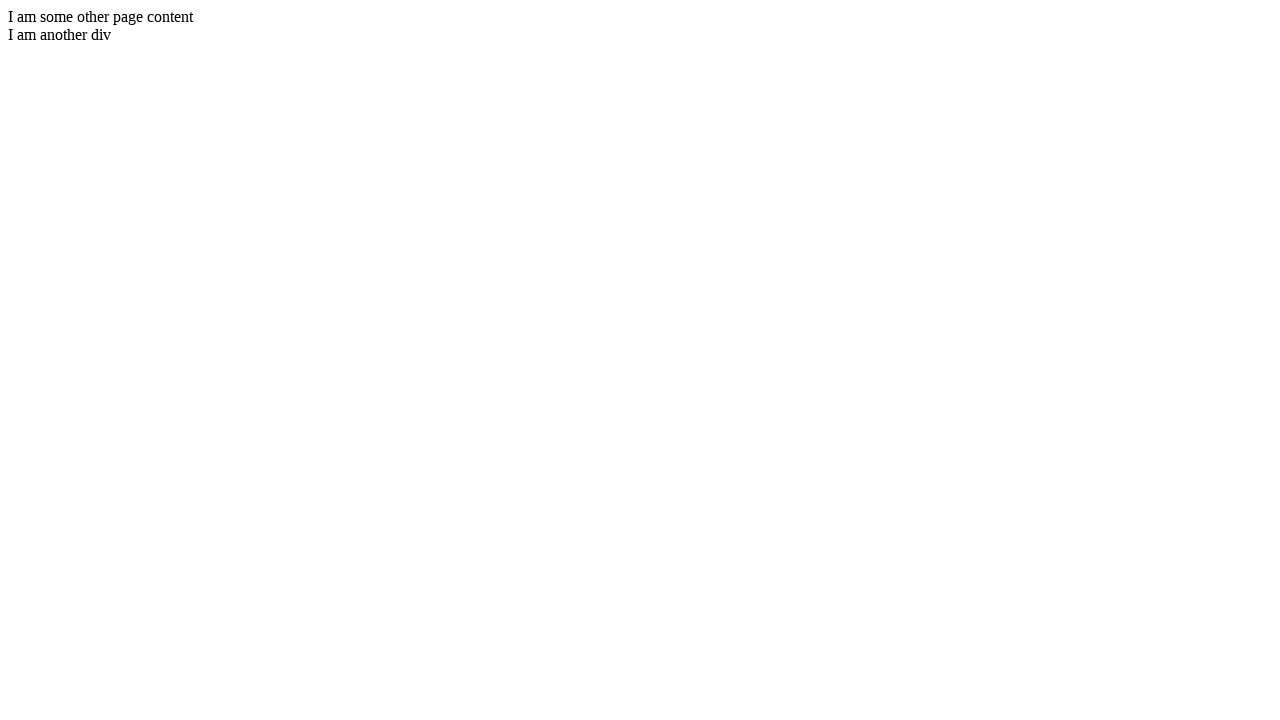